Tests conversion from centimeters to nanometers using the calculator.net conversion tool.

Starting URL: https://www.calculator.net/conversion-calculator.html

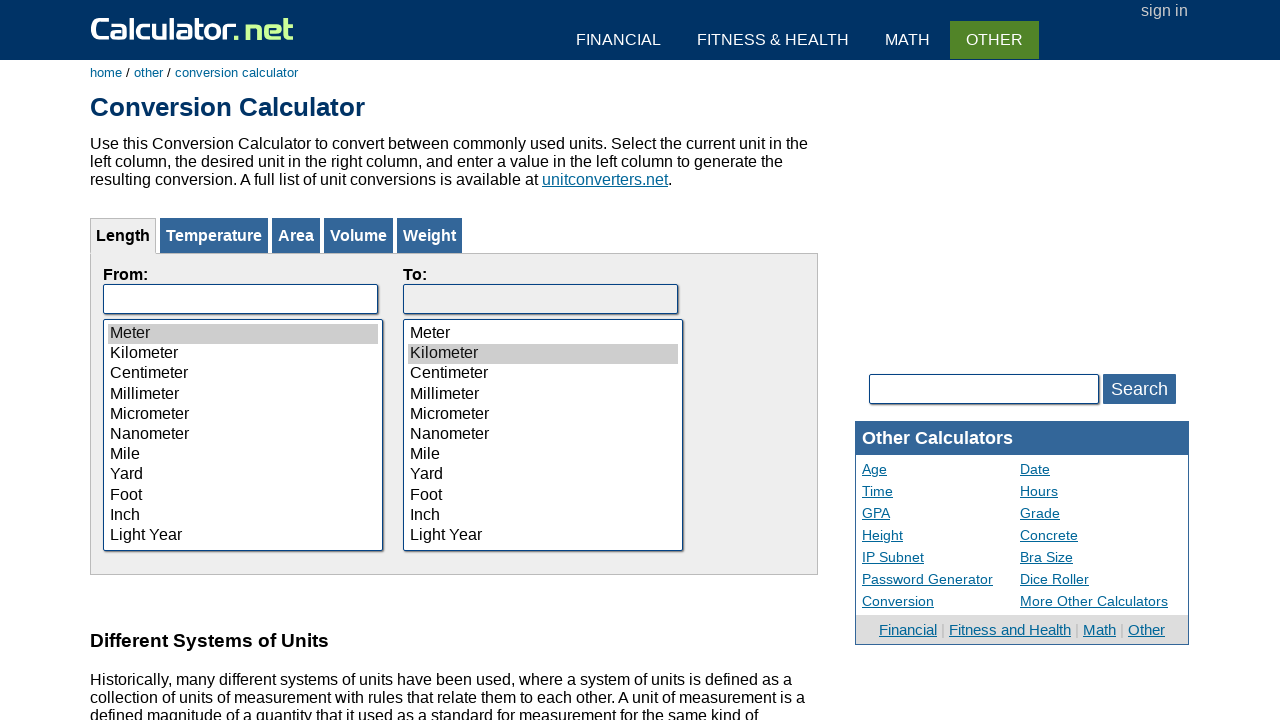

Selected Centimeter from the 'from' dropdown on #calFrom
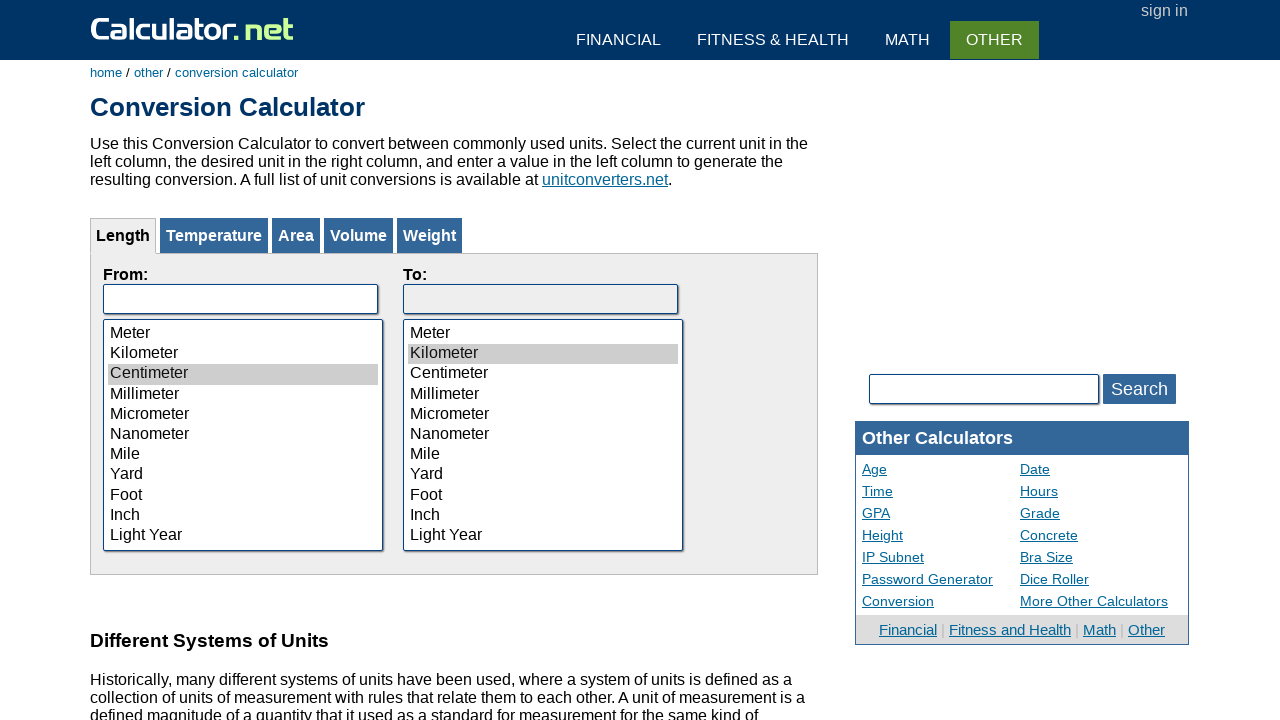

Clicked centimeter option with value '3' at (243, 374) on xpath=//option[@value='3']
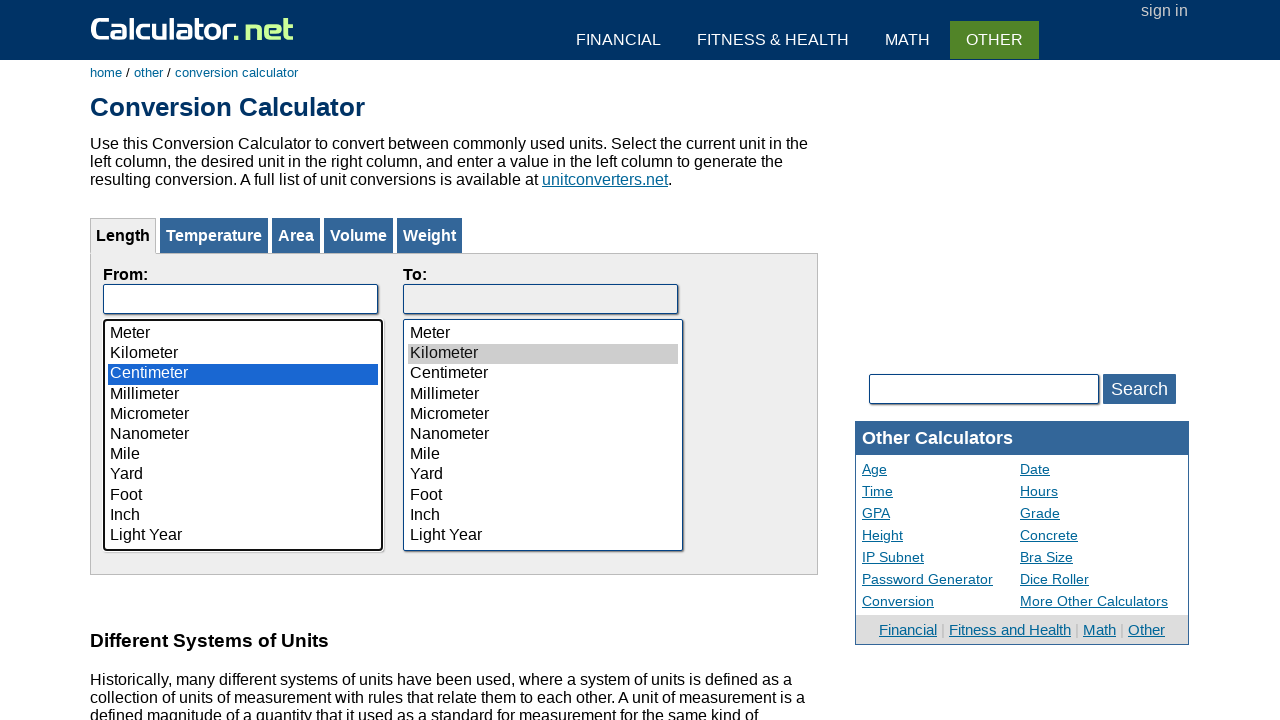

Clicked input field 'fromVal' at (240, 299) on input[name='fromVal']
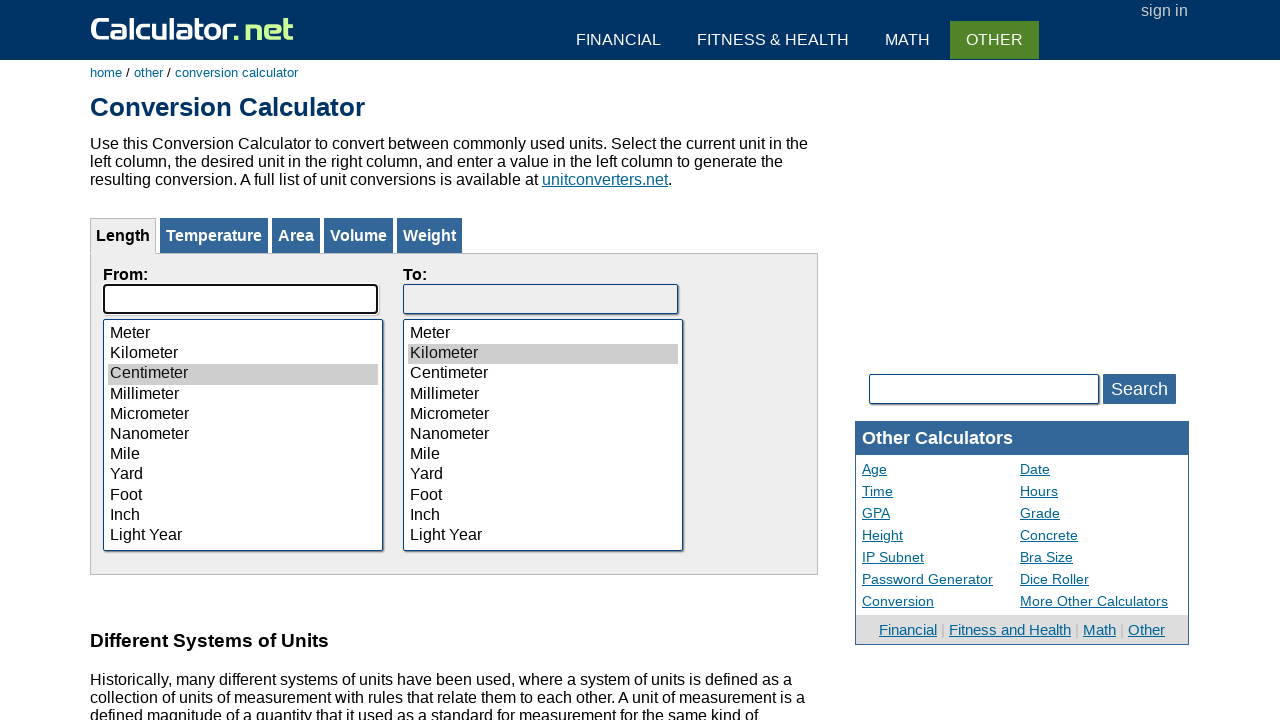

Filled 'fromVal' input with value '1000' centimeters on input[name='fromVal']
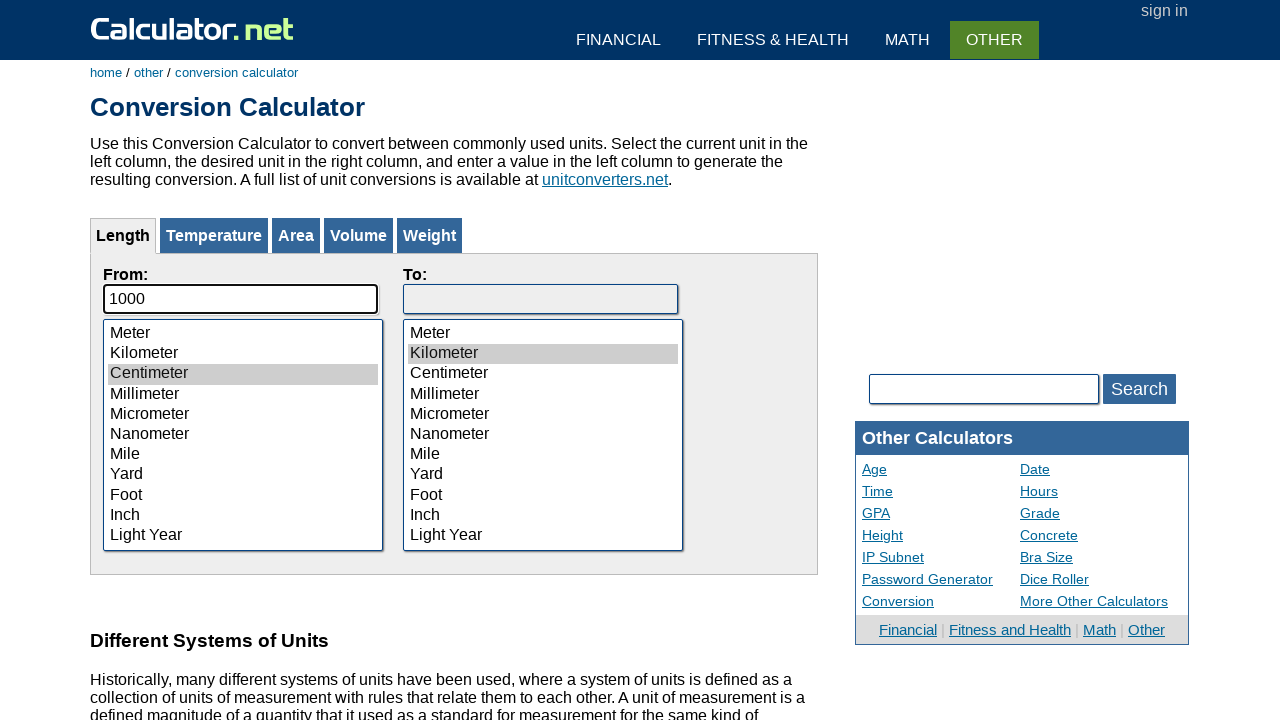

Selected Nanometer option from the 'to' dropdown at (543, 435) on (//option[@value='6'])[2]
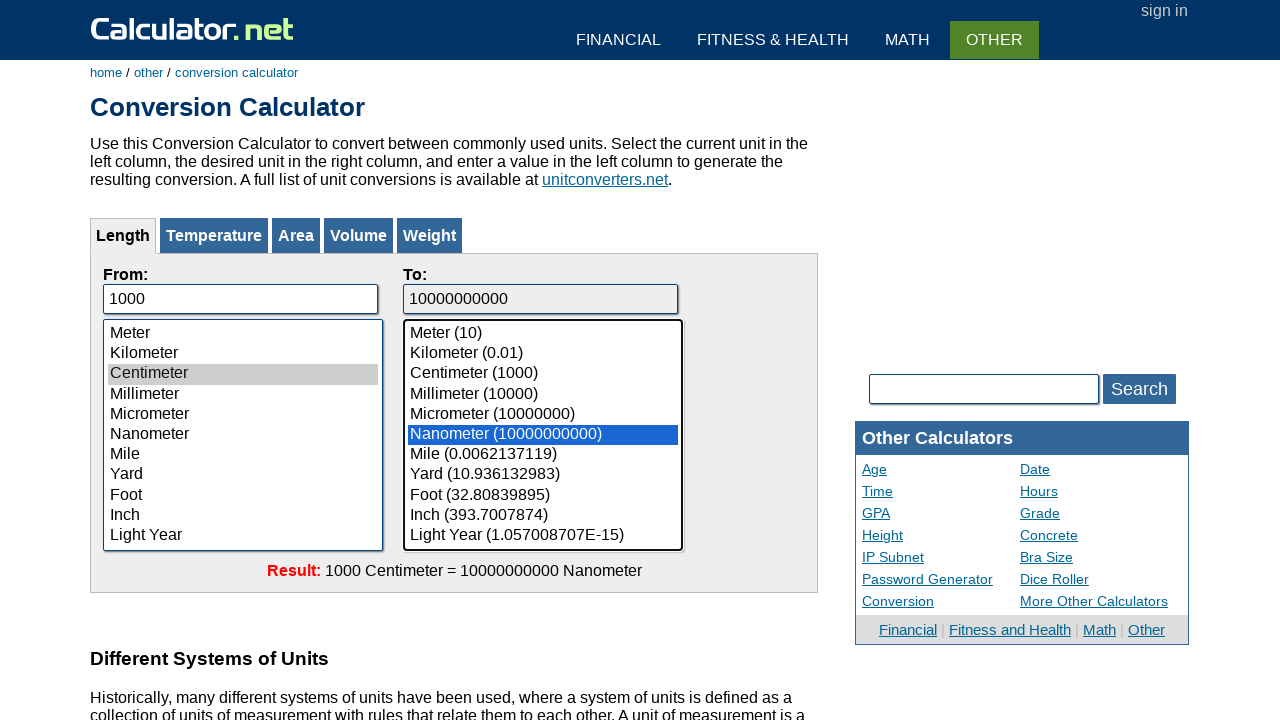

Conversion result loaded in 'toVal' field
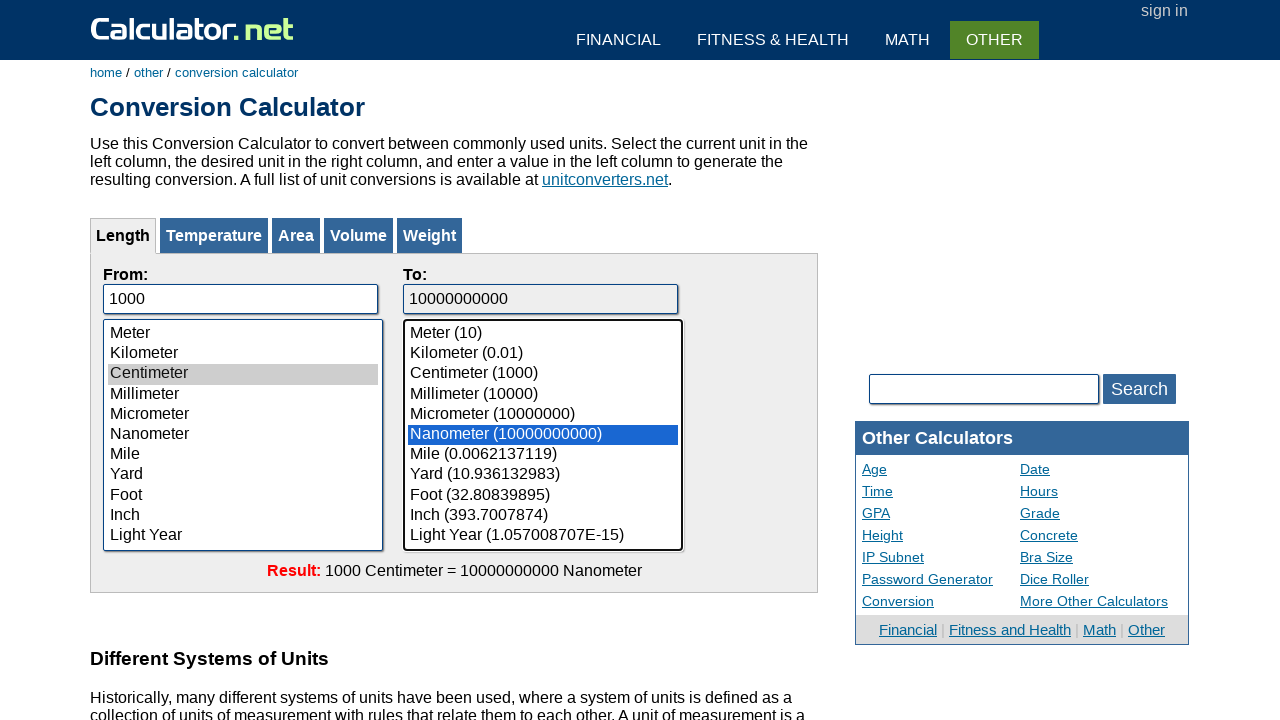

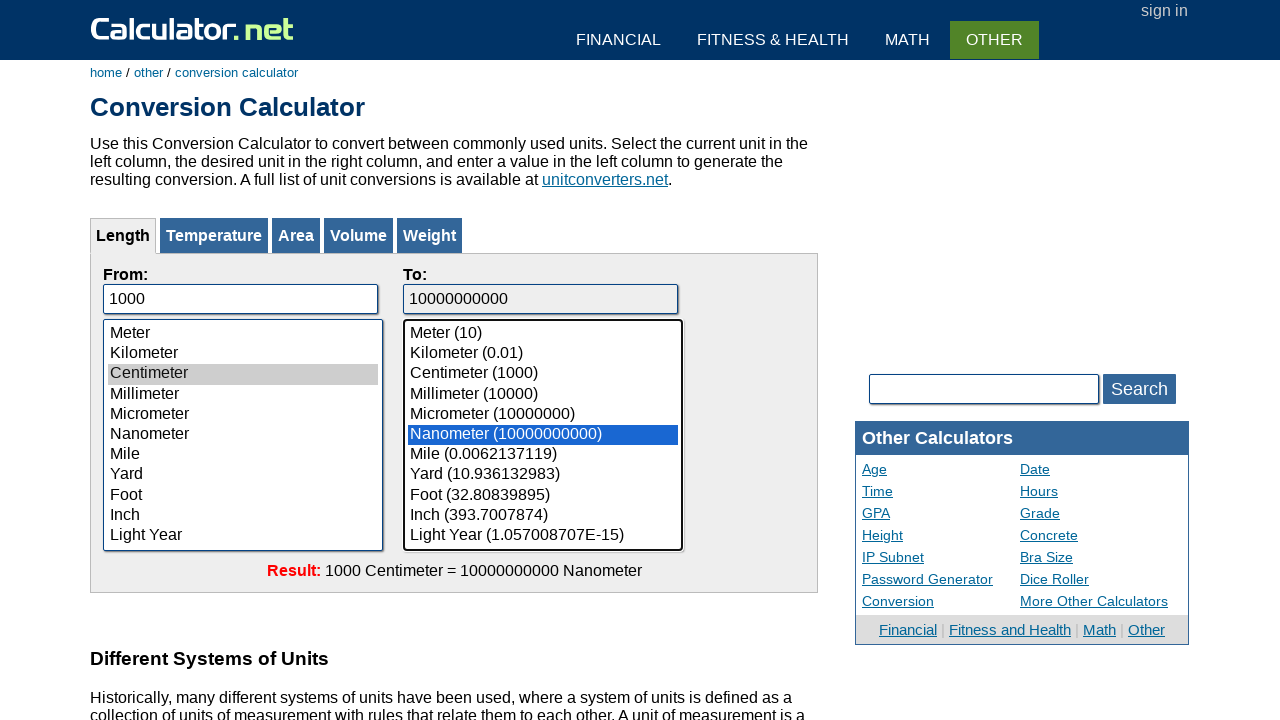